Tests clicking the Continue button on the holiday entitlement calculator page

Starting URL: https://www.gov.uk/calculate-your-holiday-entitlement/y

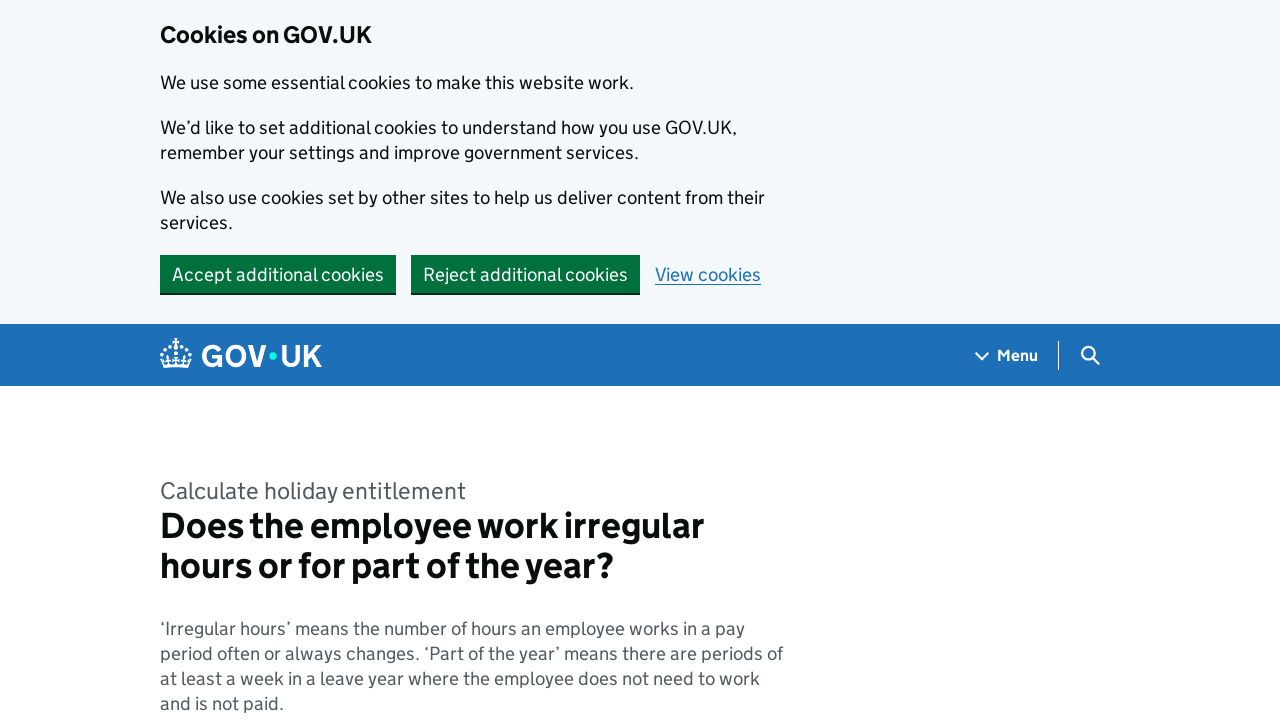

Navigated to holiday entitlement calculator page
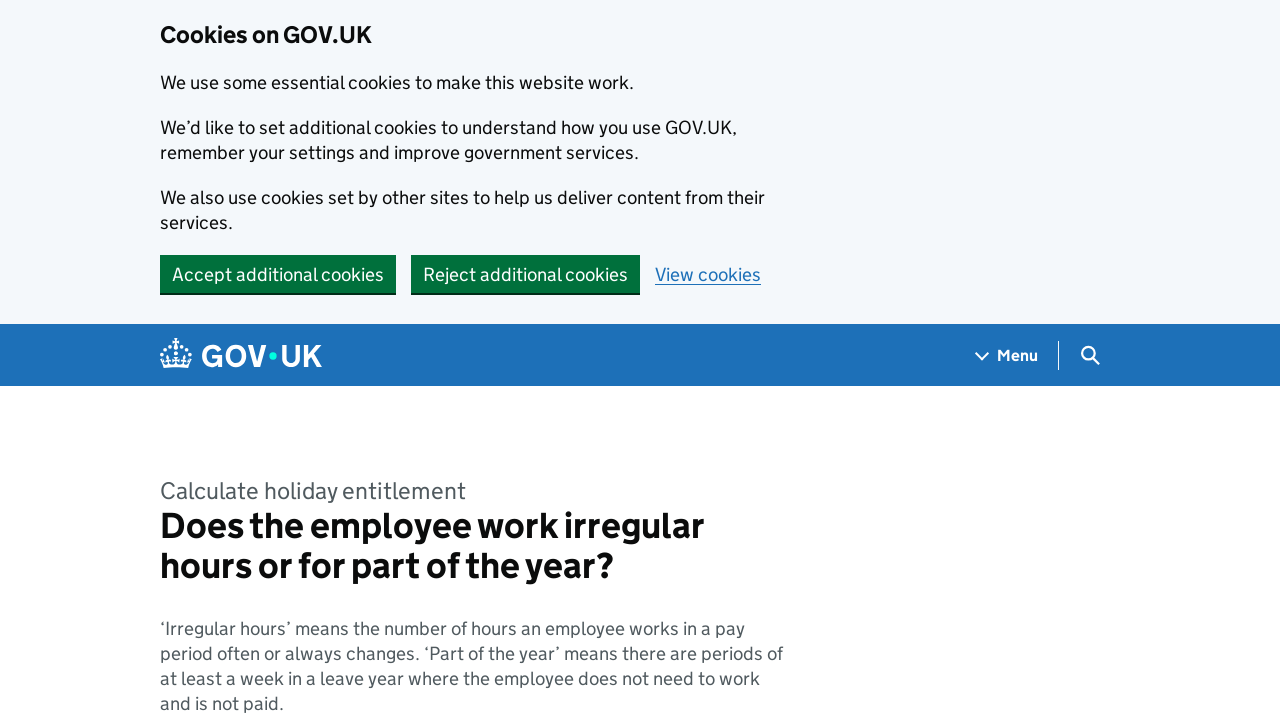

Clicked the Continue button on the holiday entitlement calculator page at (209, 360) on internal:text="Continue"i
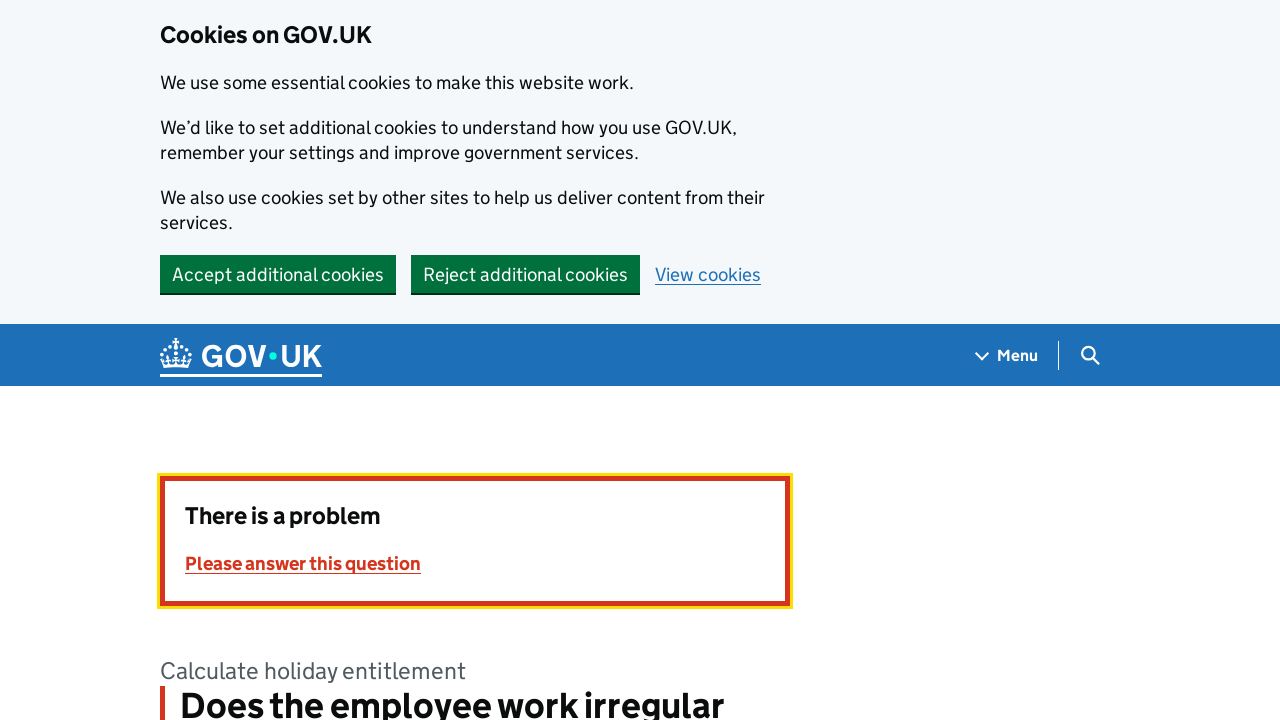

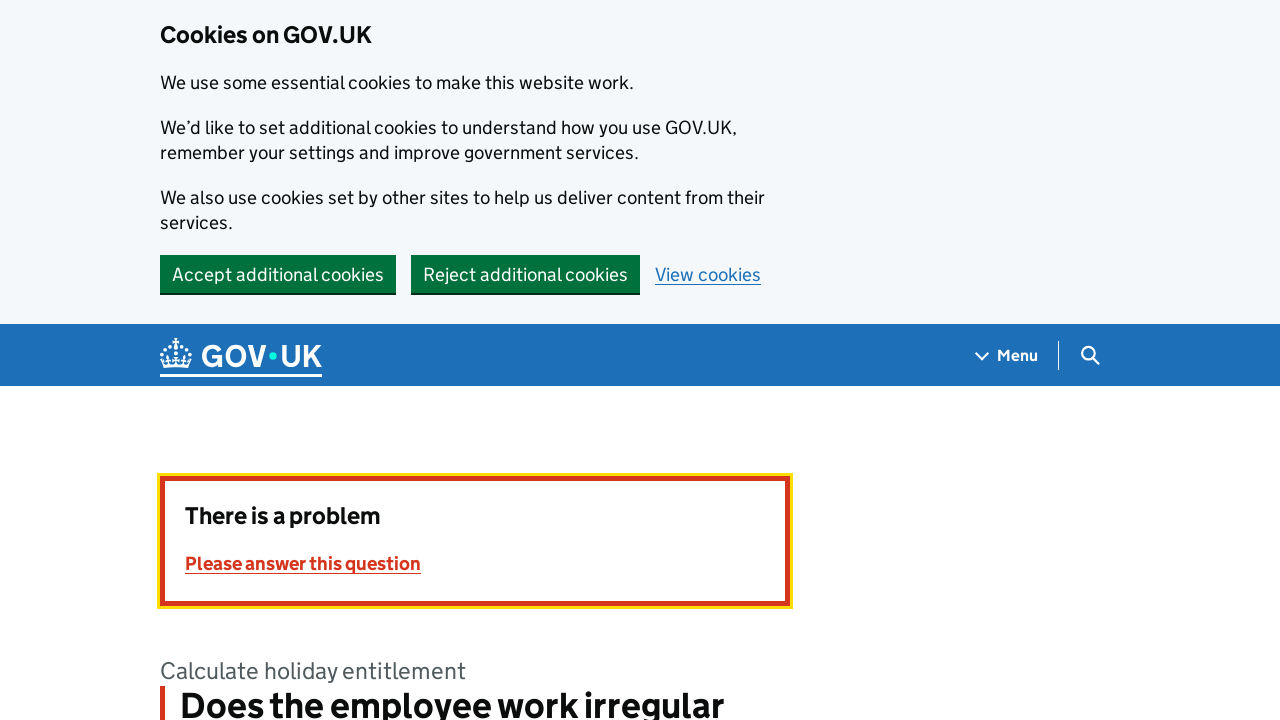